Tests JavaScript alert handling by clicking a confirmation alert button and accepting the popup

Starting URL: http://www.tizag.com/javascriptT/javascriptalert.php

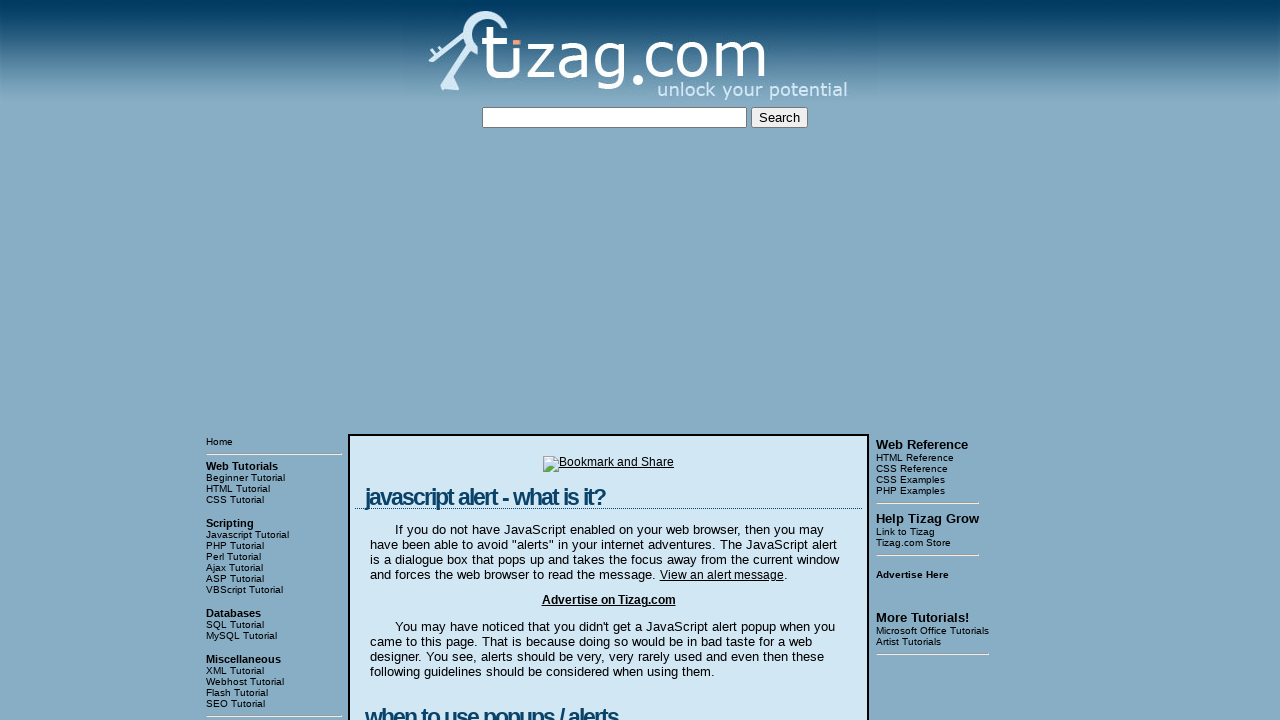

Clicked the Confirmation Alert button at (428, 361) on xpath=//input[@value='Confirmation Alert']
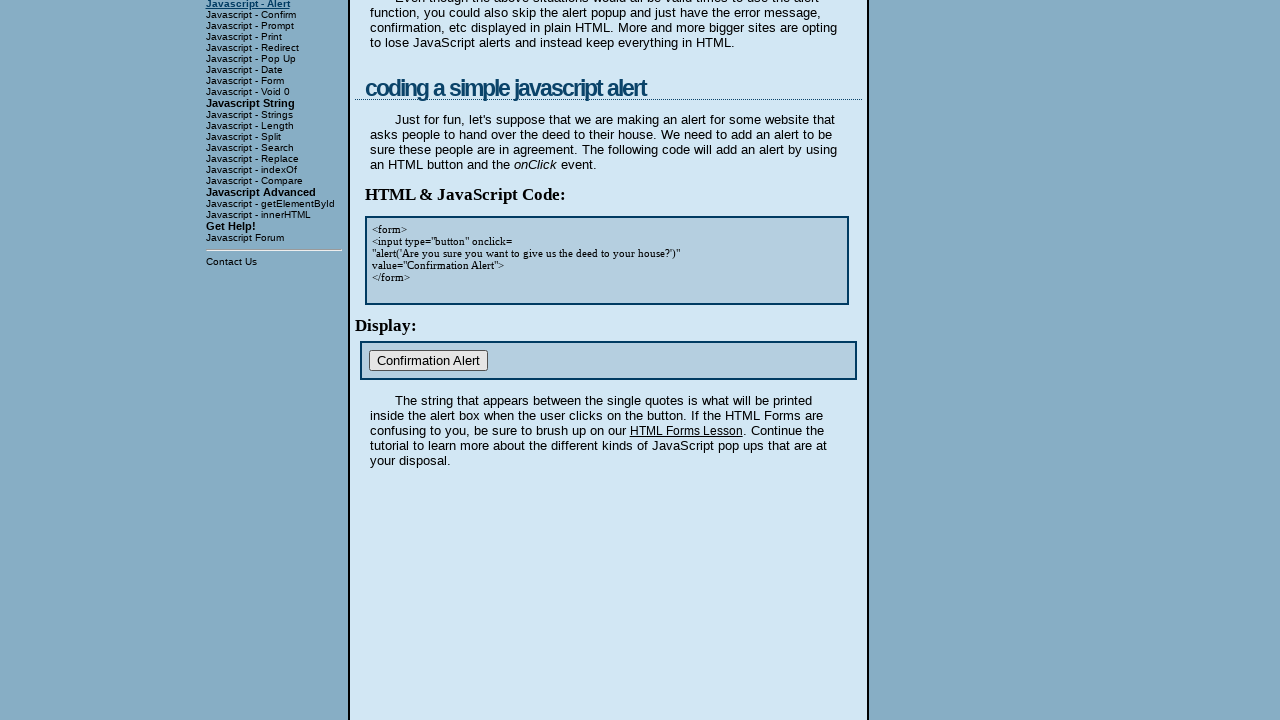

Set up dialog handler to accept alerts
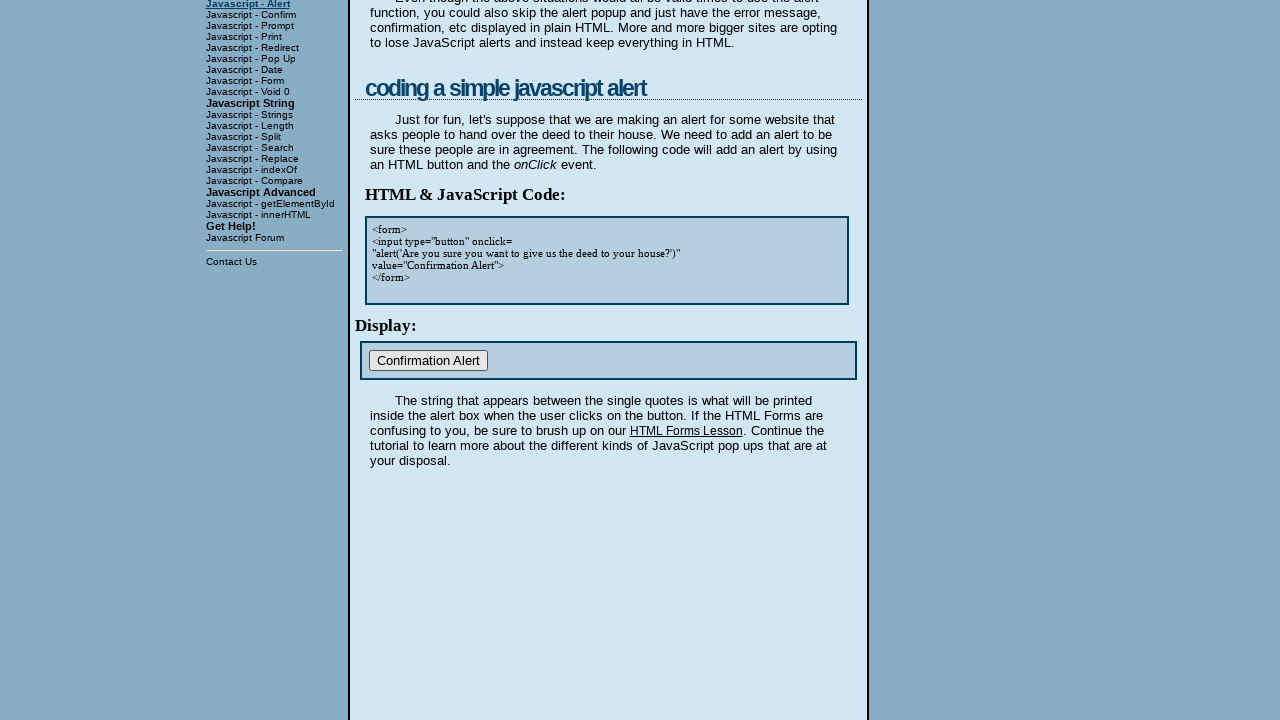

Clicked Confirmation Alert button again to trigger and accept the dialog at (428, 361) on xpath=//input[@value='Confirmation Alert']
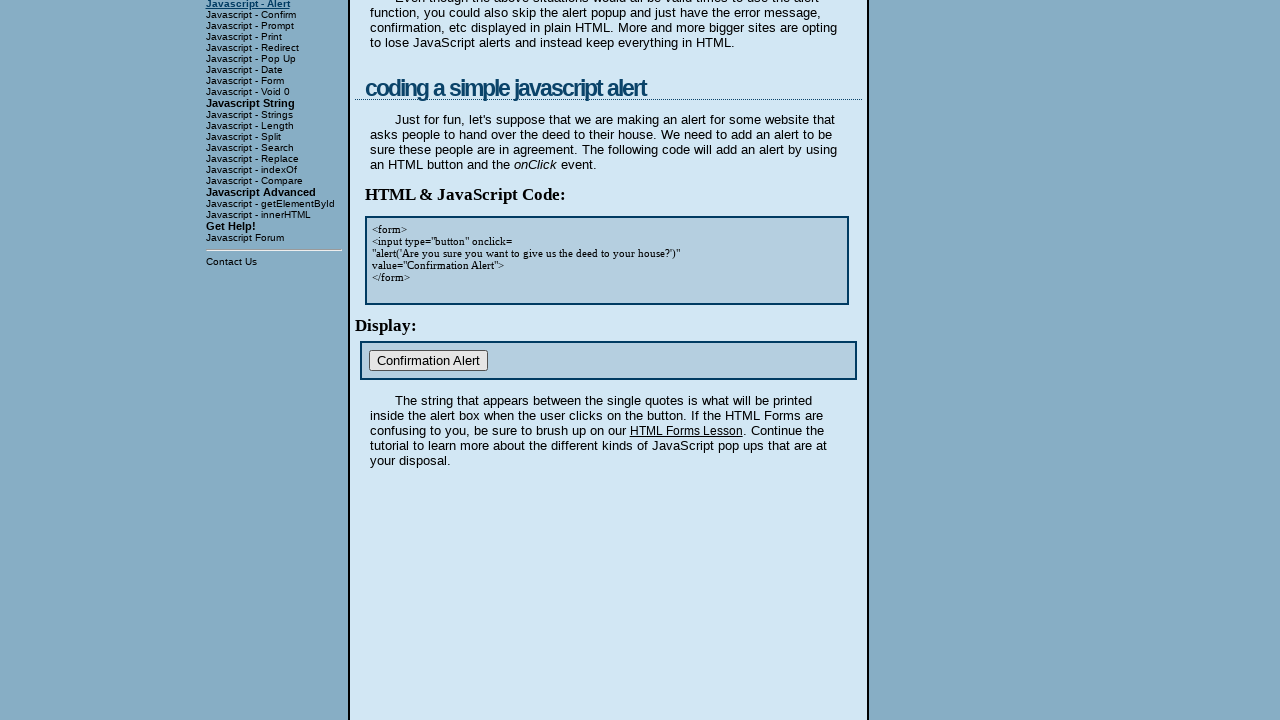

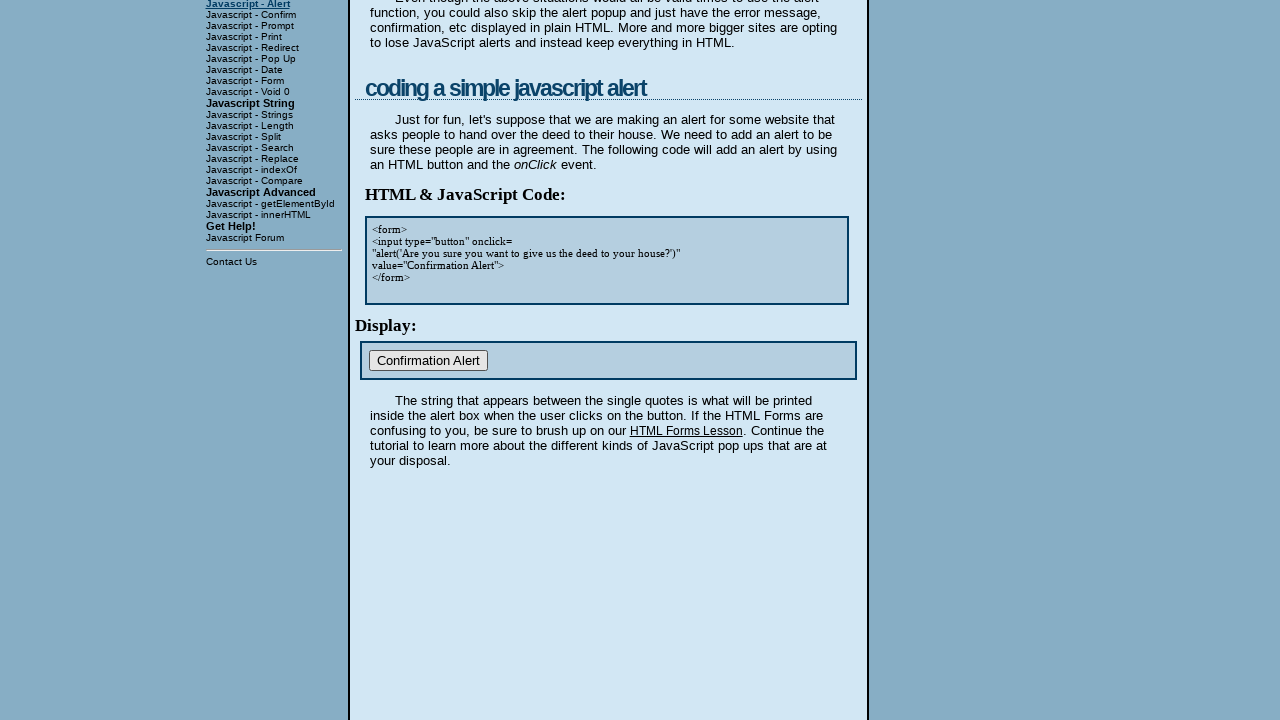